Tests dropdown functionality by verifying dropdown visibility, selecting Option3, and confirming the selection

Starting URL: https://rahulshettyacademy.com/AutomationPractice/

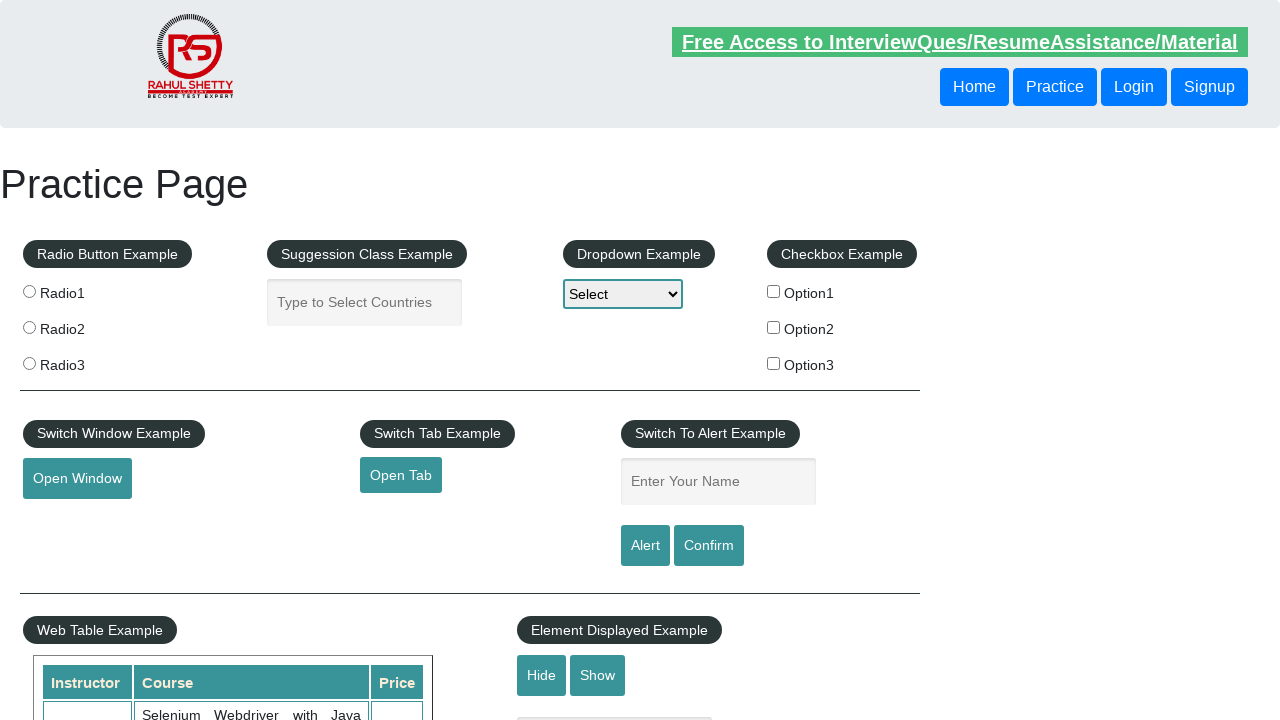

Located dropdown element with id 'dropdown-class-example'
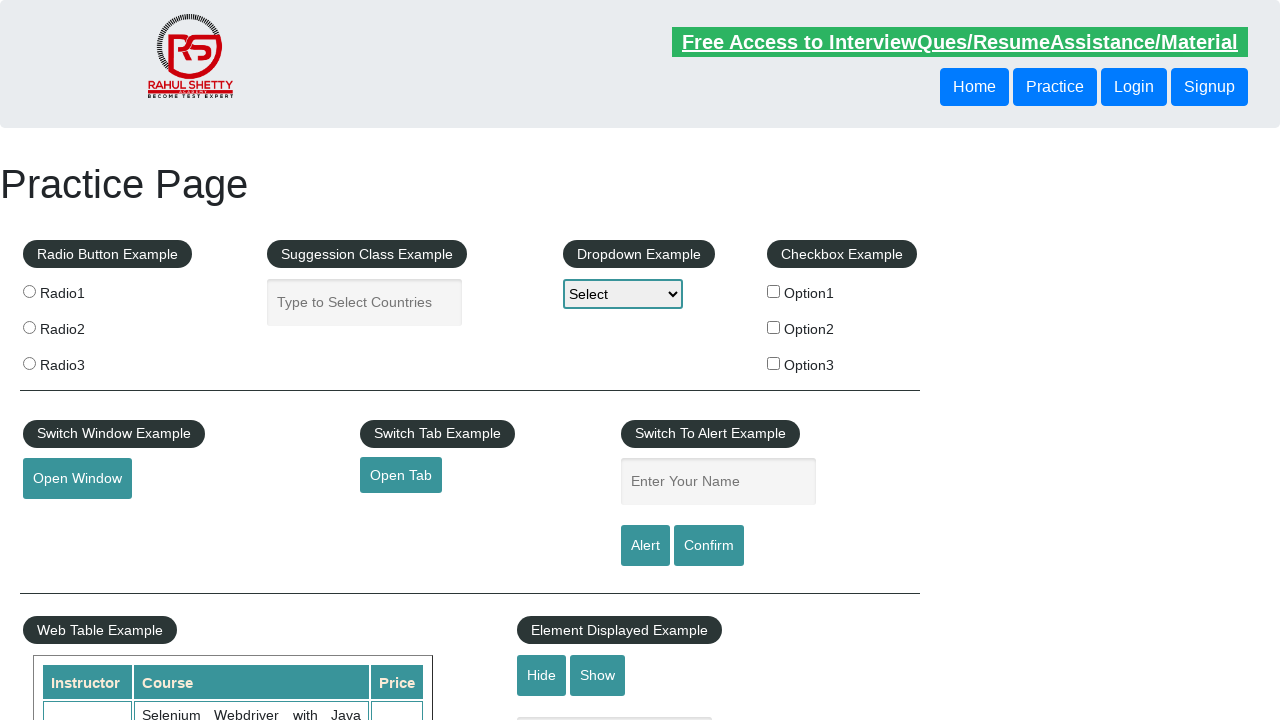

Dropdown became visible
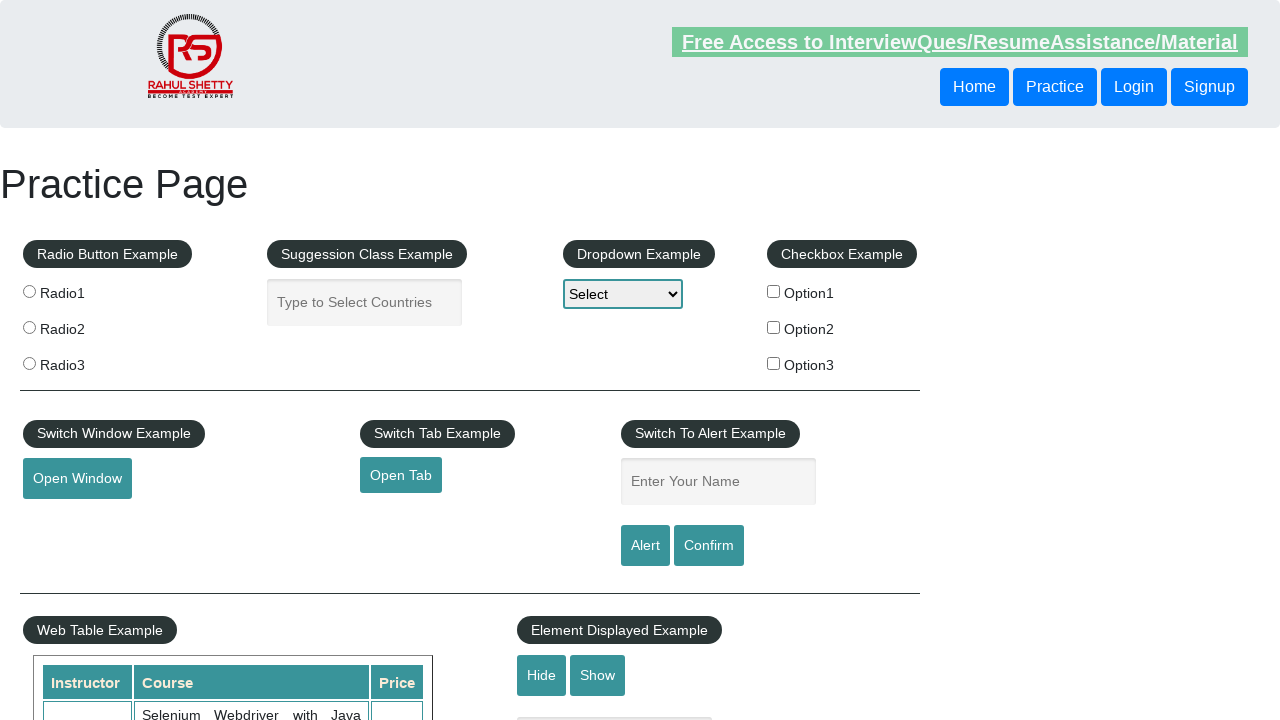

Selected 'Option3' from dropdown on #dropdown-class-example
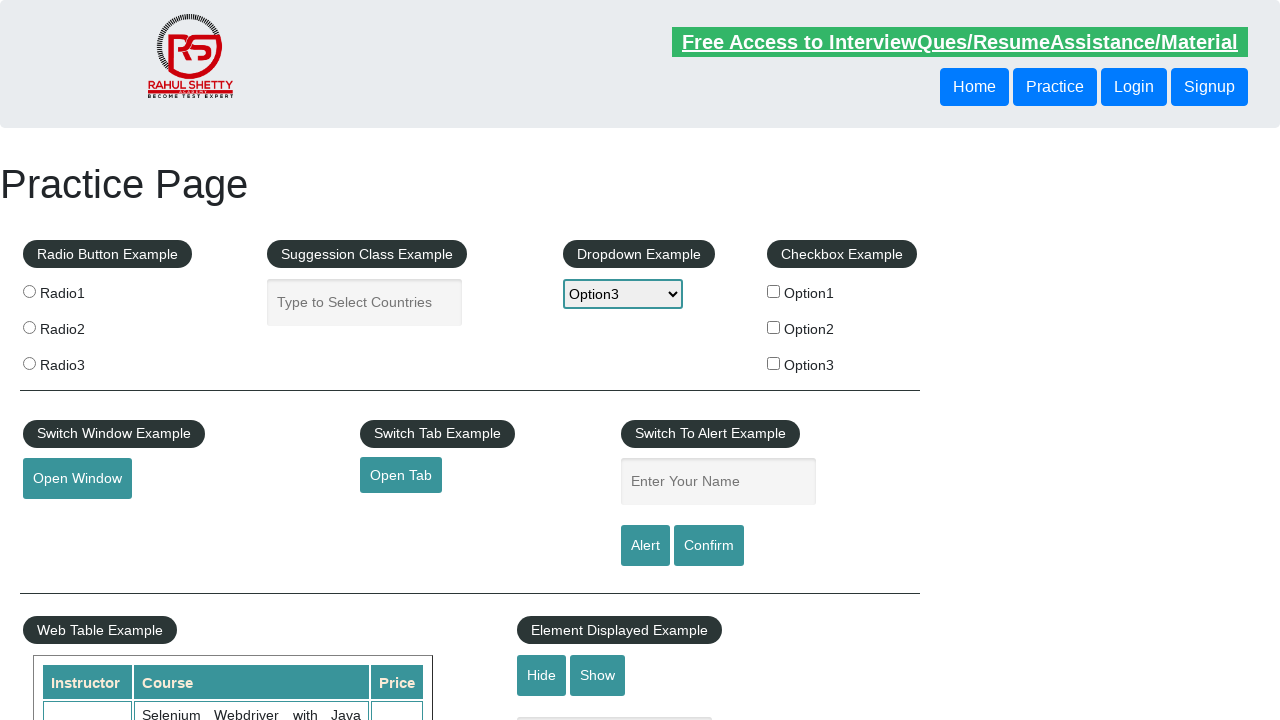

Retrieved the selected dropdown value
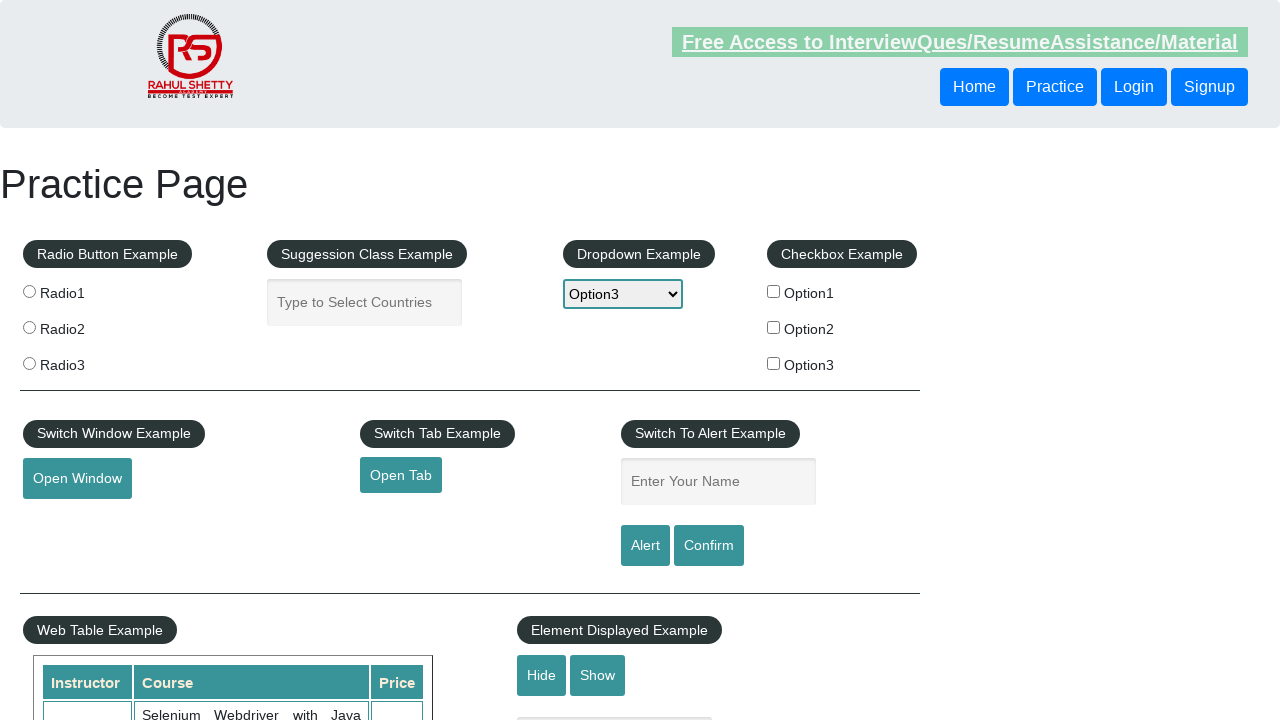

Verified that 'option3' is the selected dropdown value
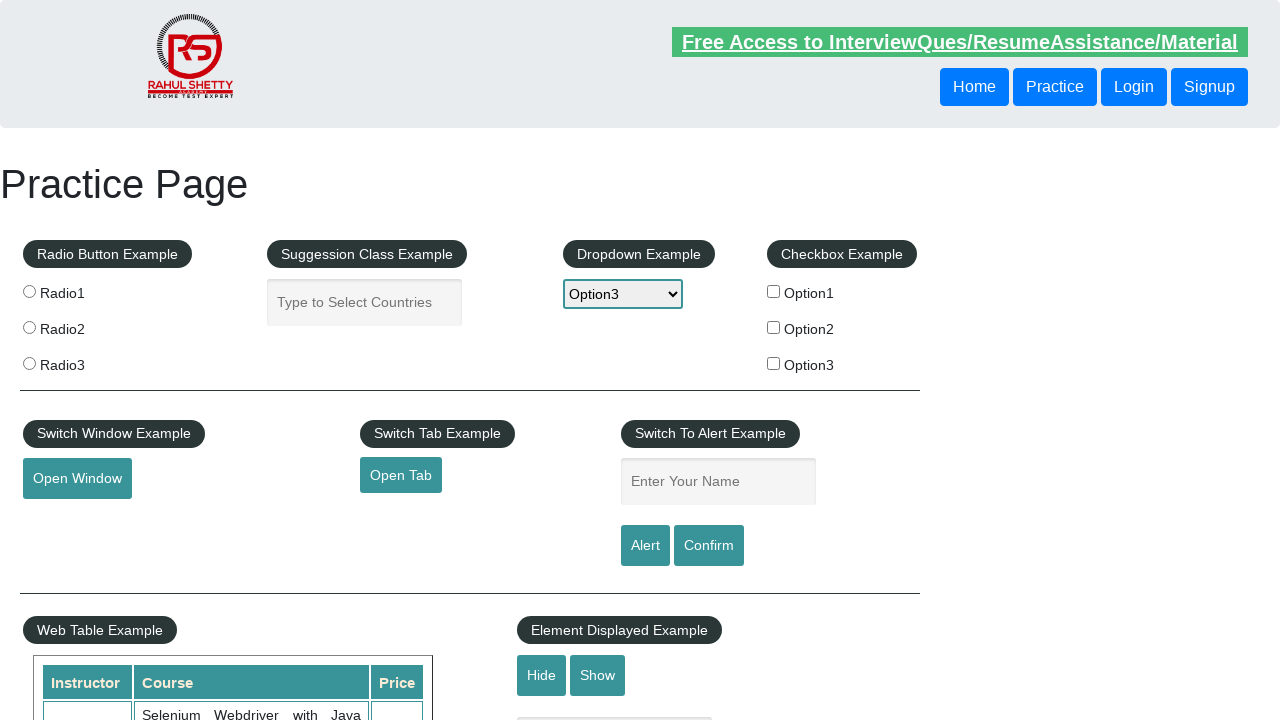

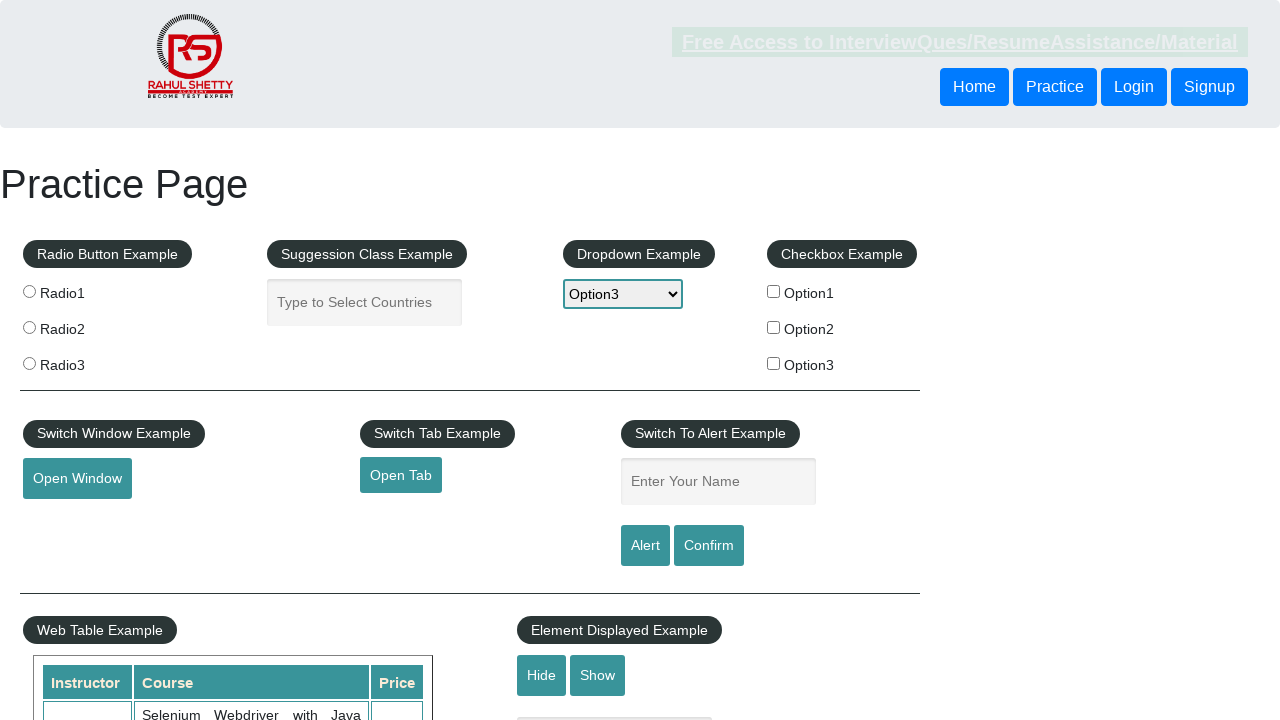